Tests dropdown selection functionality by selecting an option from a select menu

Starting URL: https://demoqa.com/select-menu

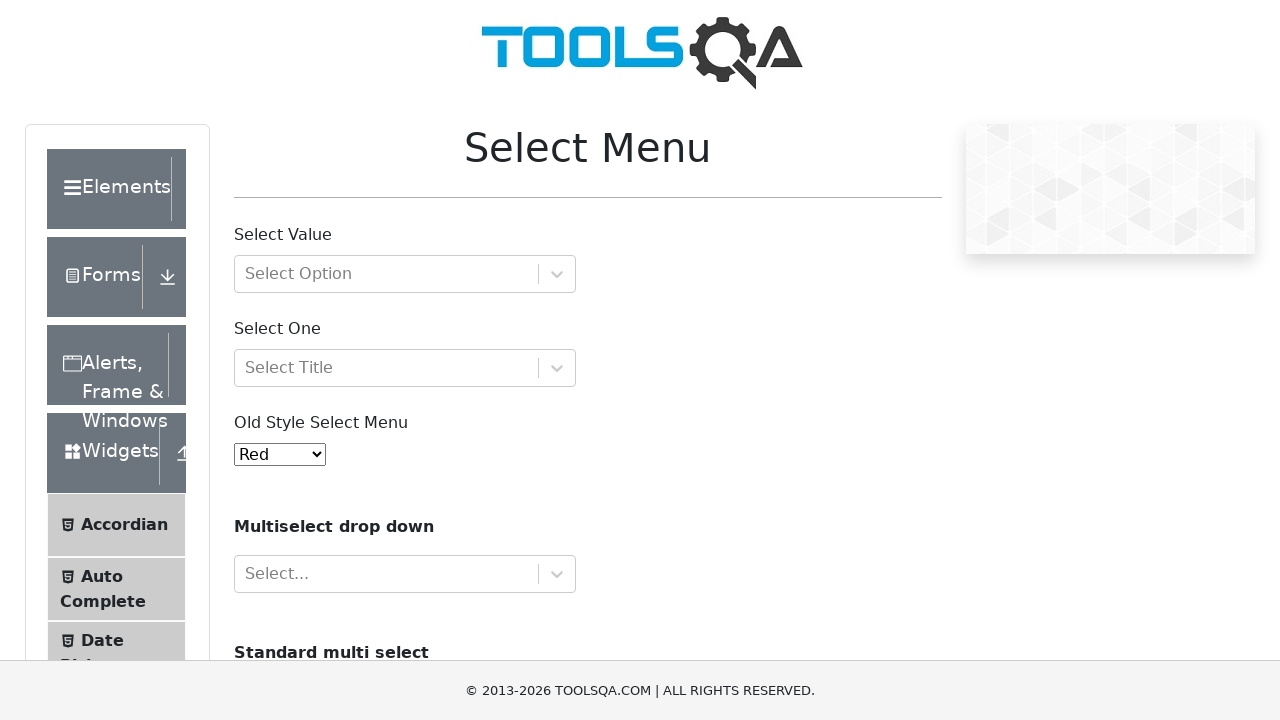

Navigated to select menu page
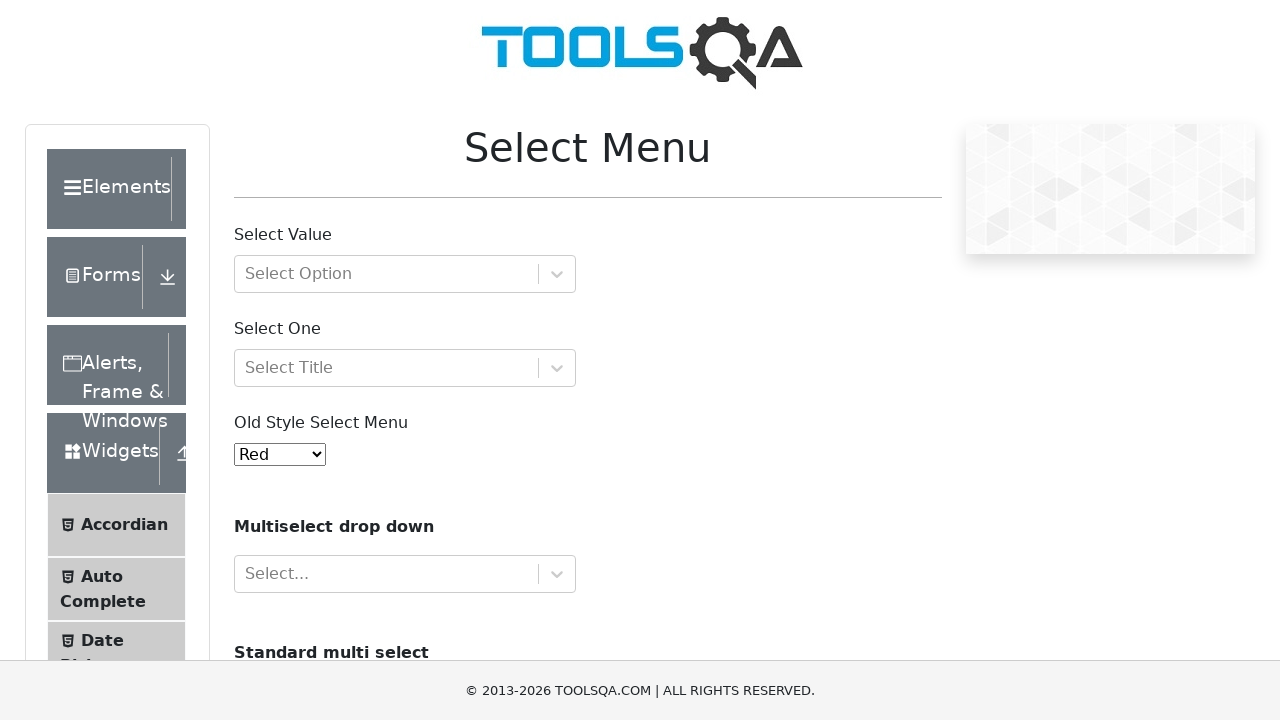

Selected option with value '5' from dropdown menu on #oldSelectMenu
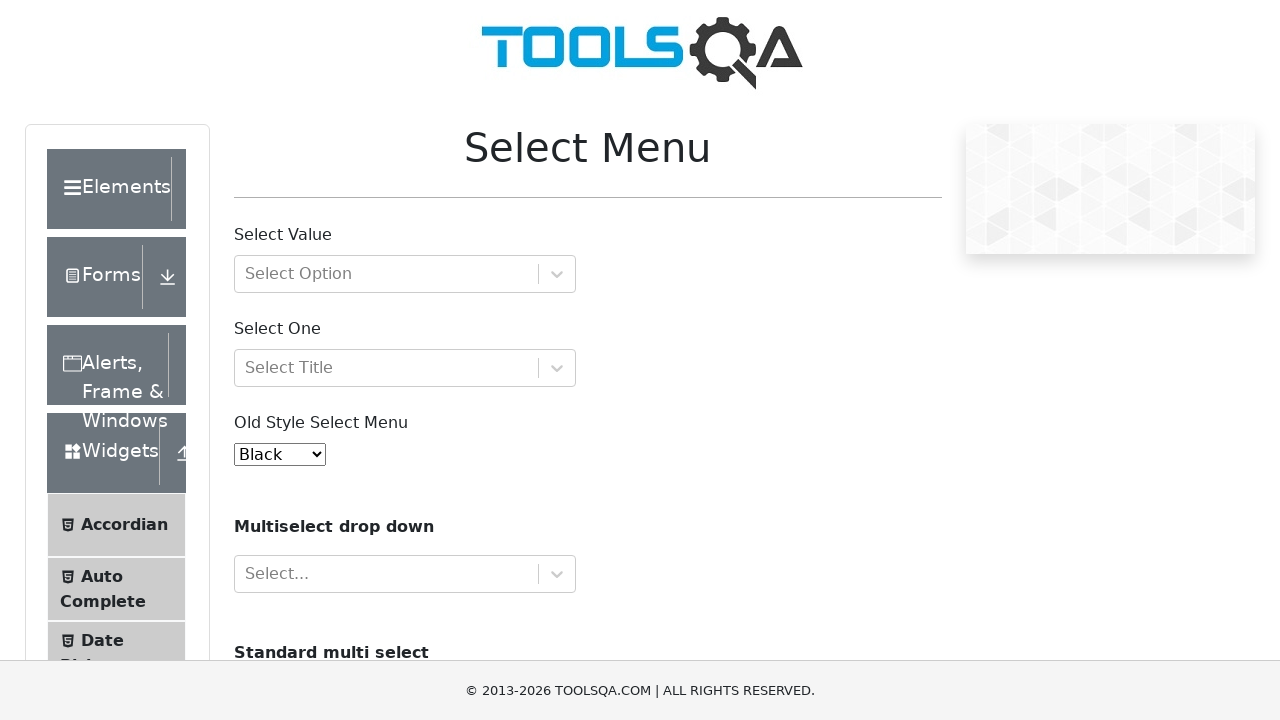

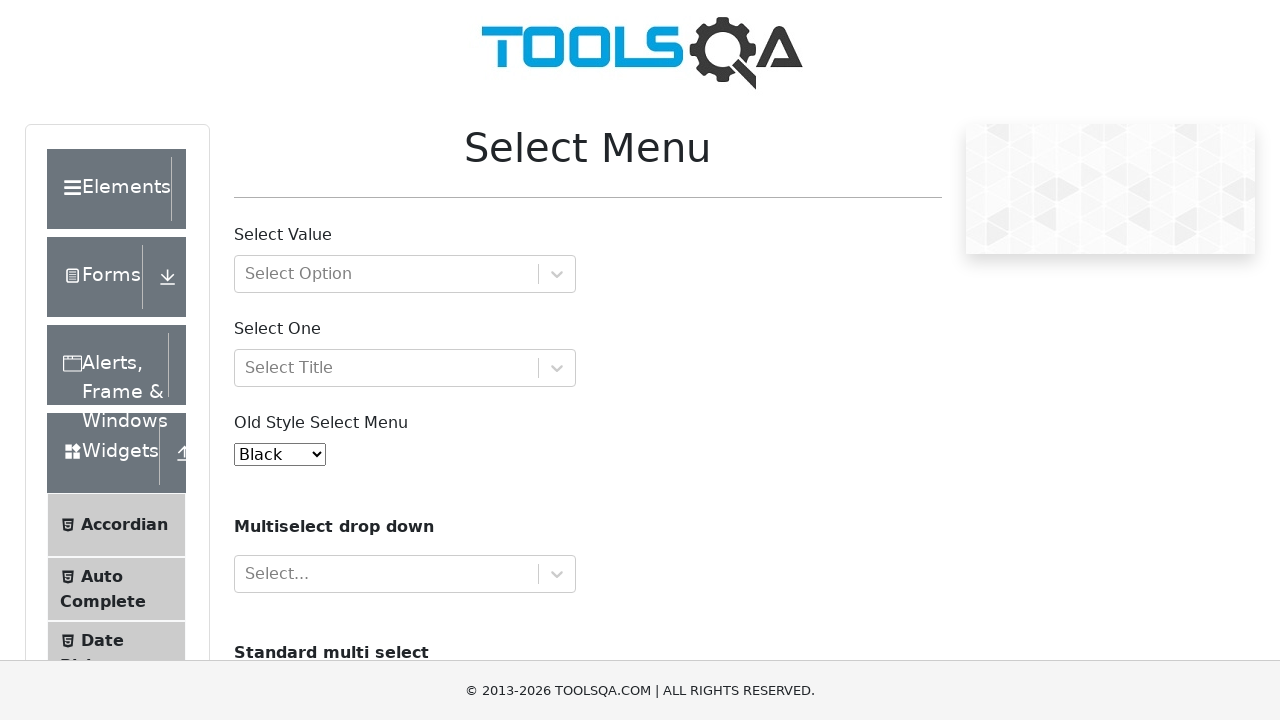